Tests browser window and tab navigation by opening new tabs/windows, switching between them, and manipulating window size

Starting URL: https://testautomationpractice.blogspot.com/

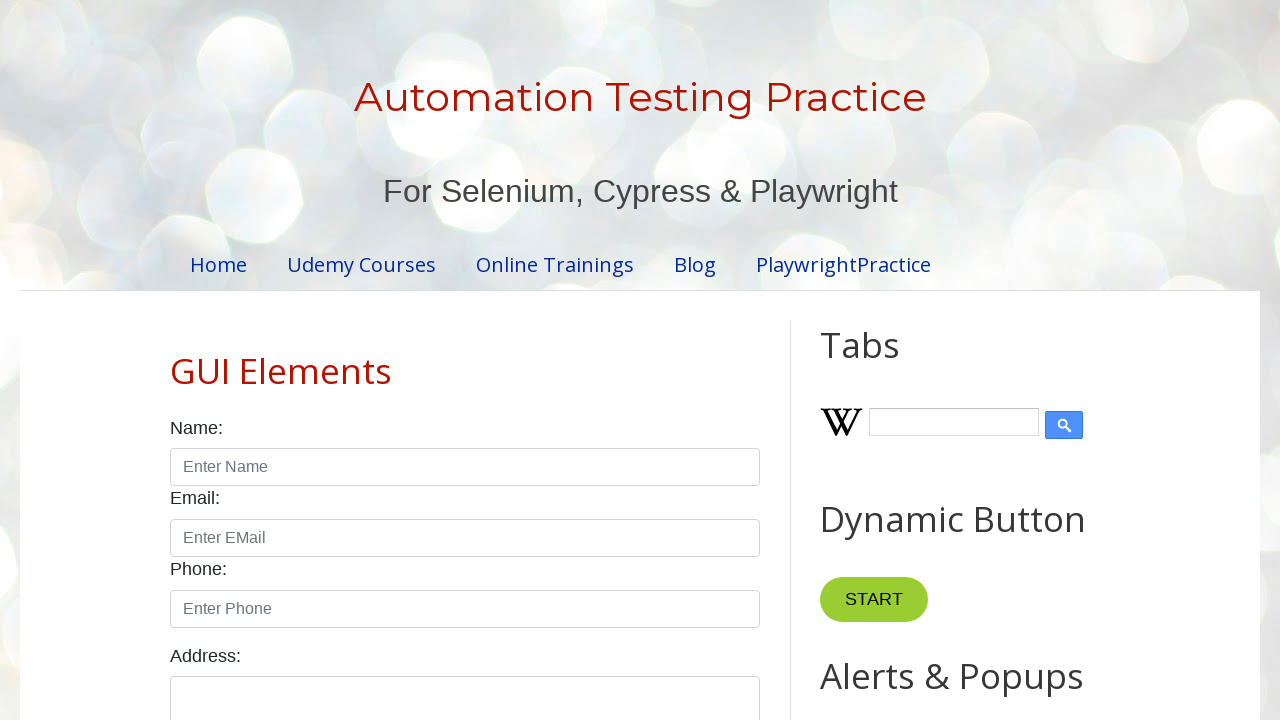

Clicked feed link to open new tab at (331, 360) on .feed-link
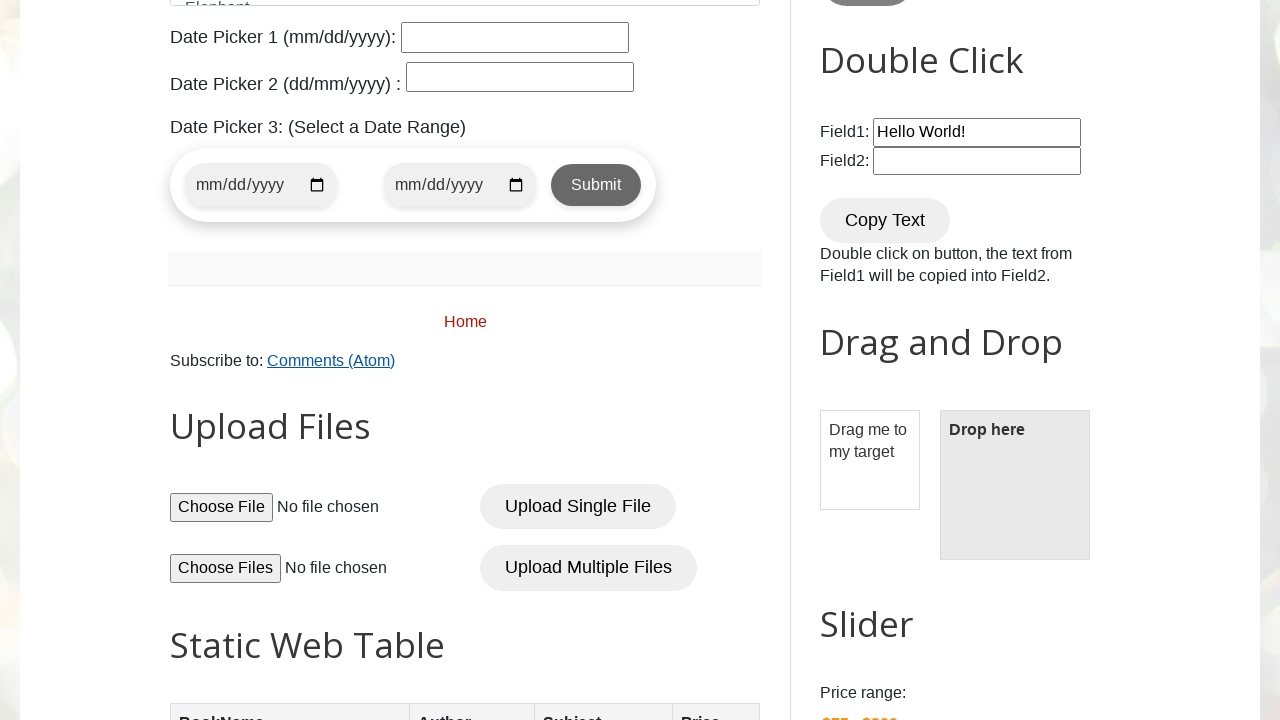

Waited for new tab to open
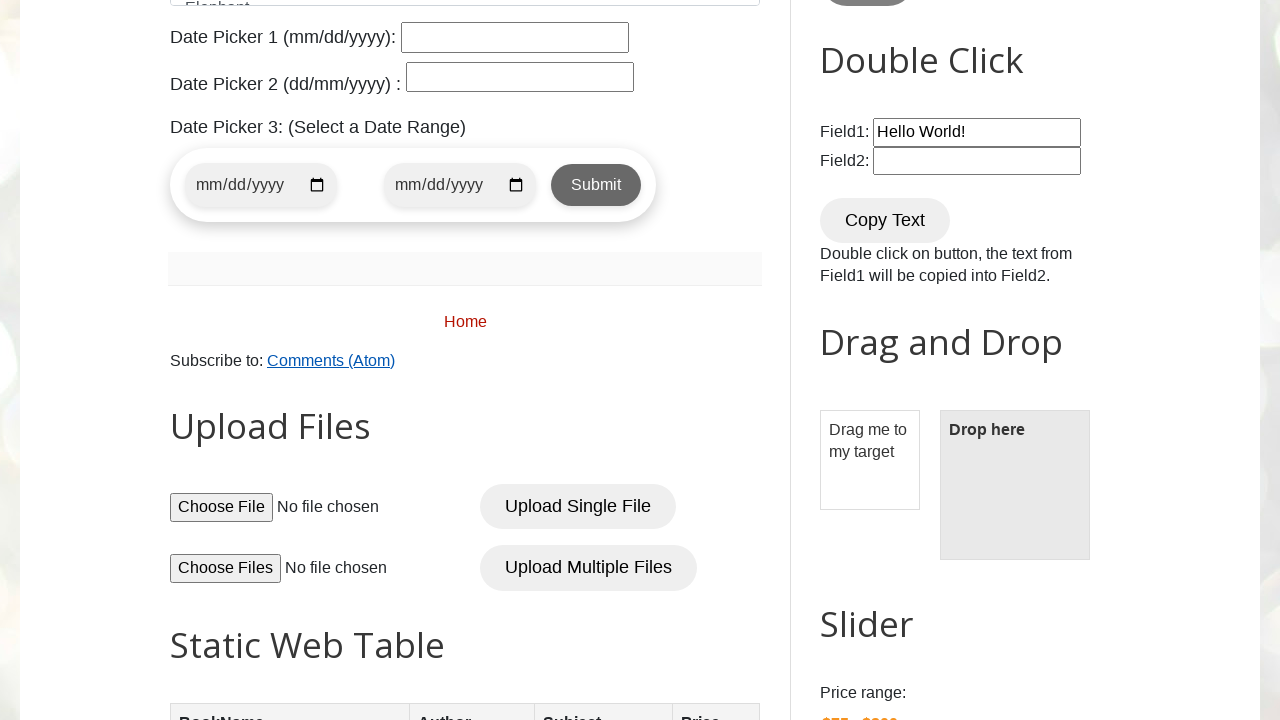

Retrieved all open pages/tabs from context
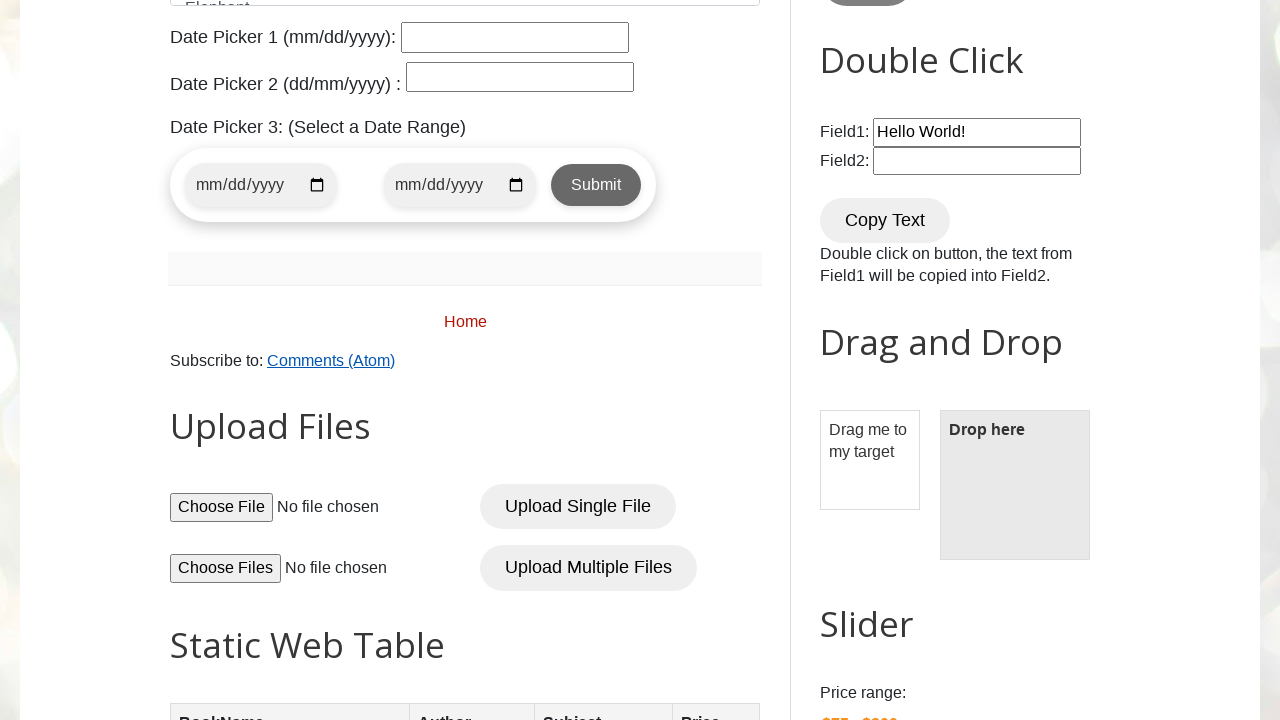

Created a new tab
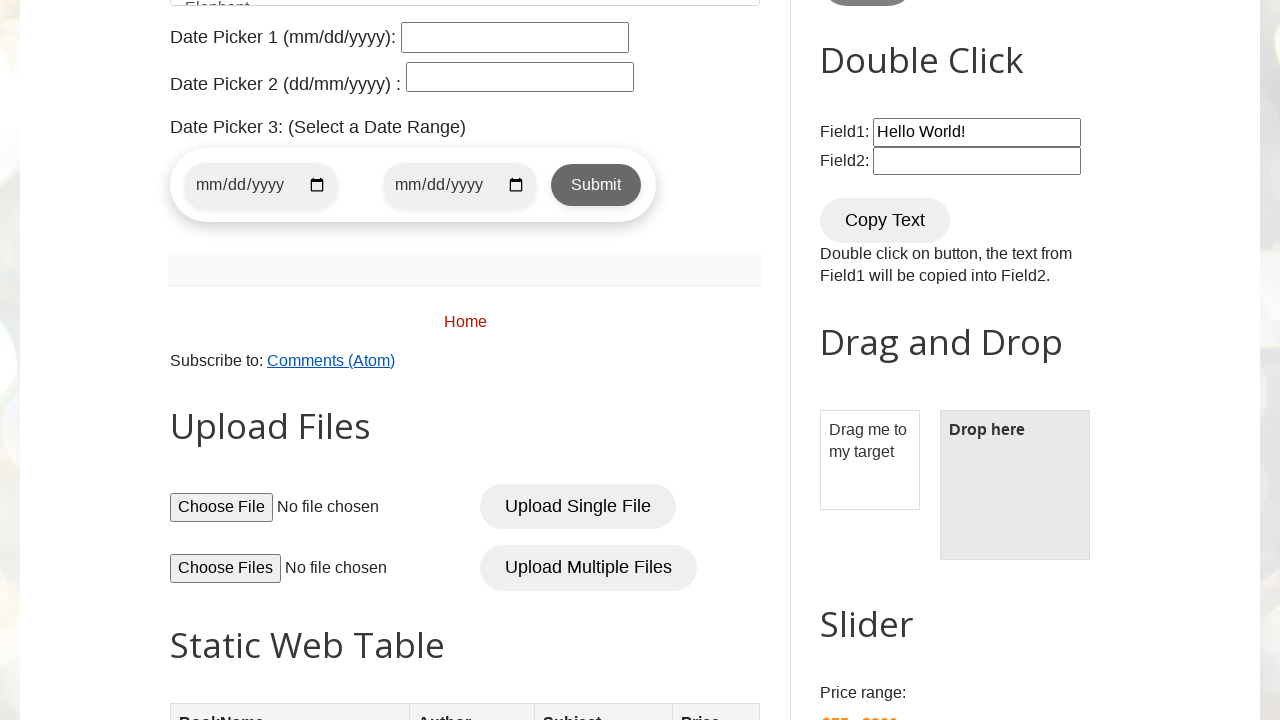

Waited for new tab to be ready
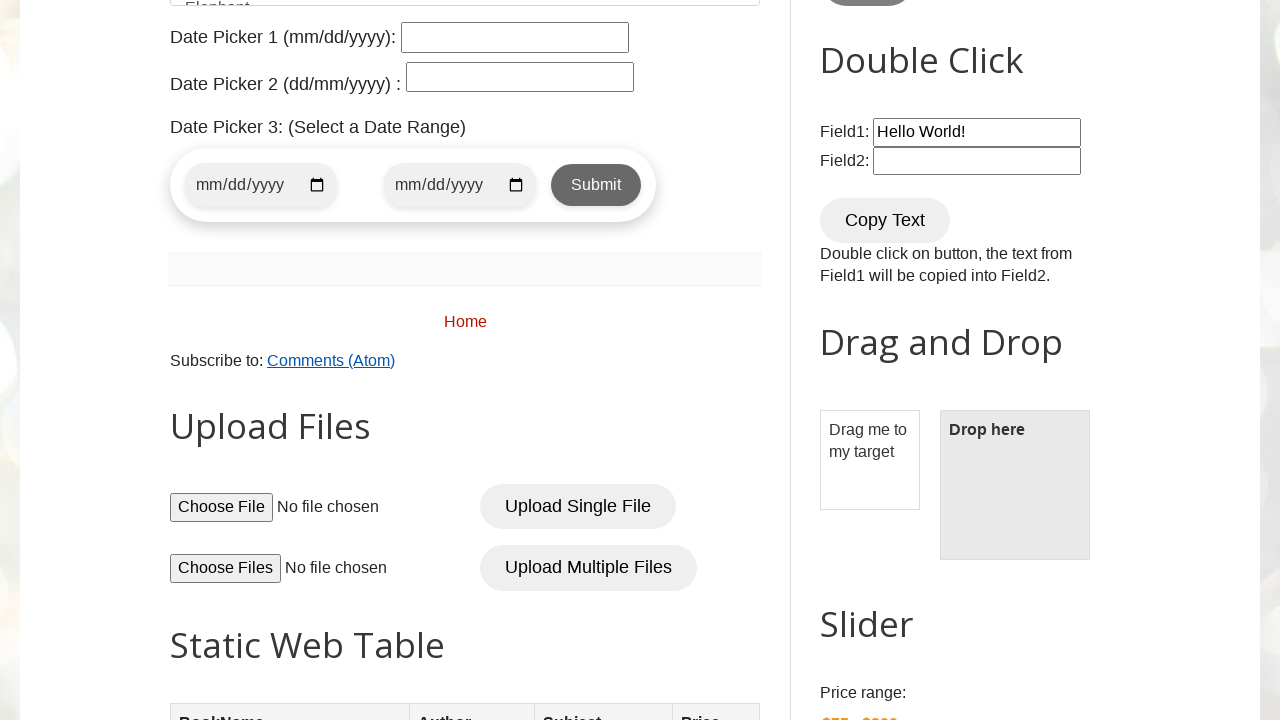

Closed the newly created tab
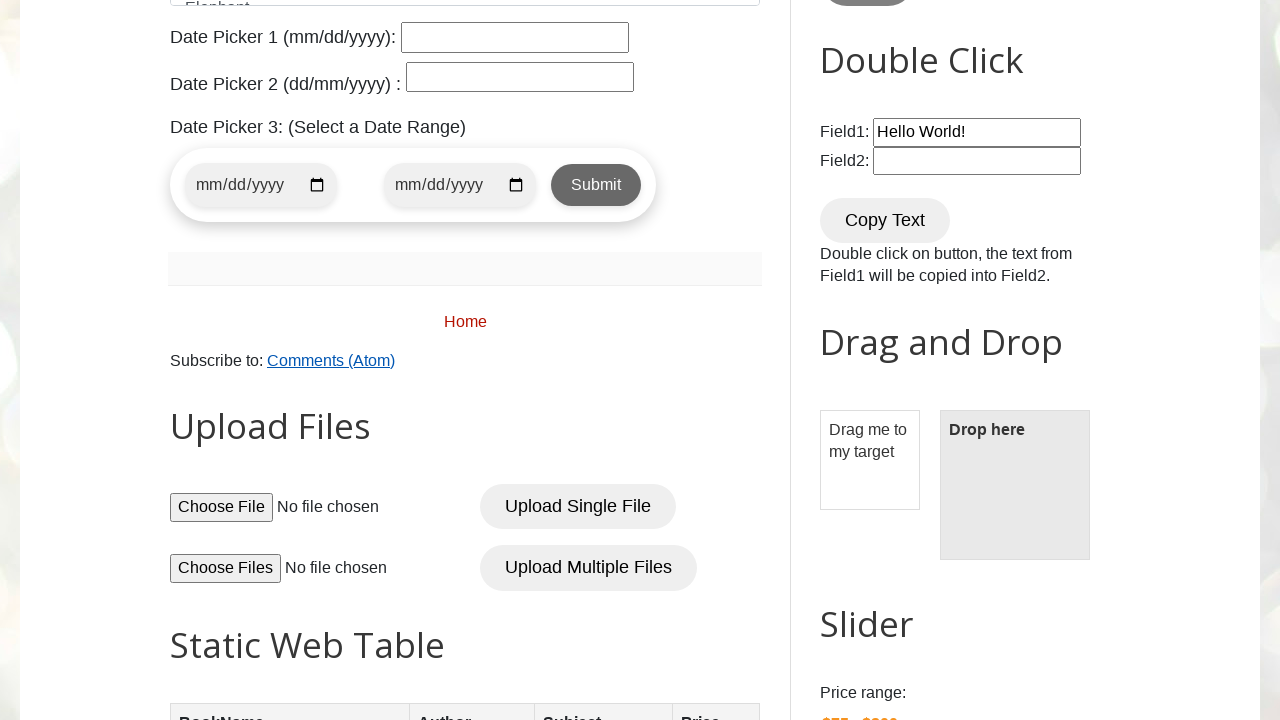

Waited after closing tab
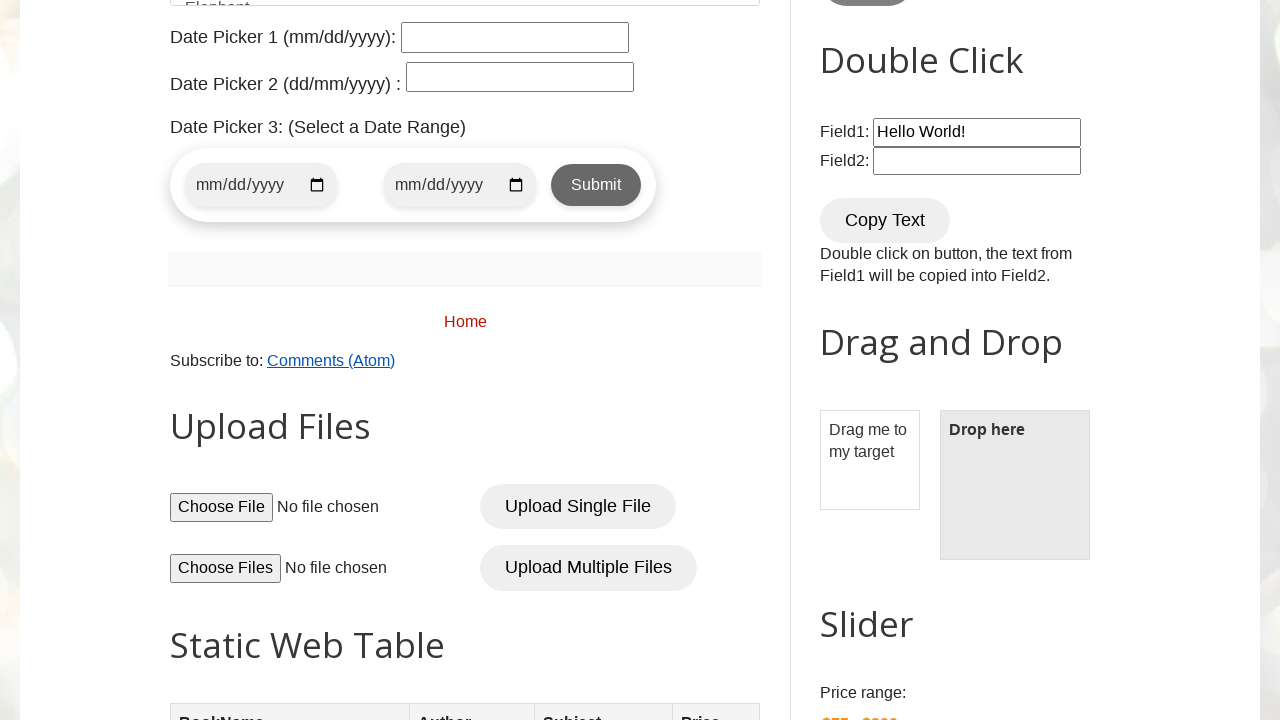

Brought first tab to front
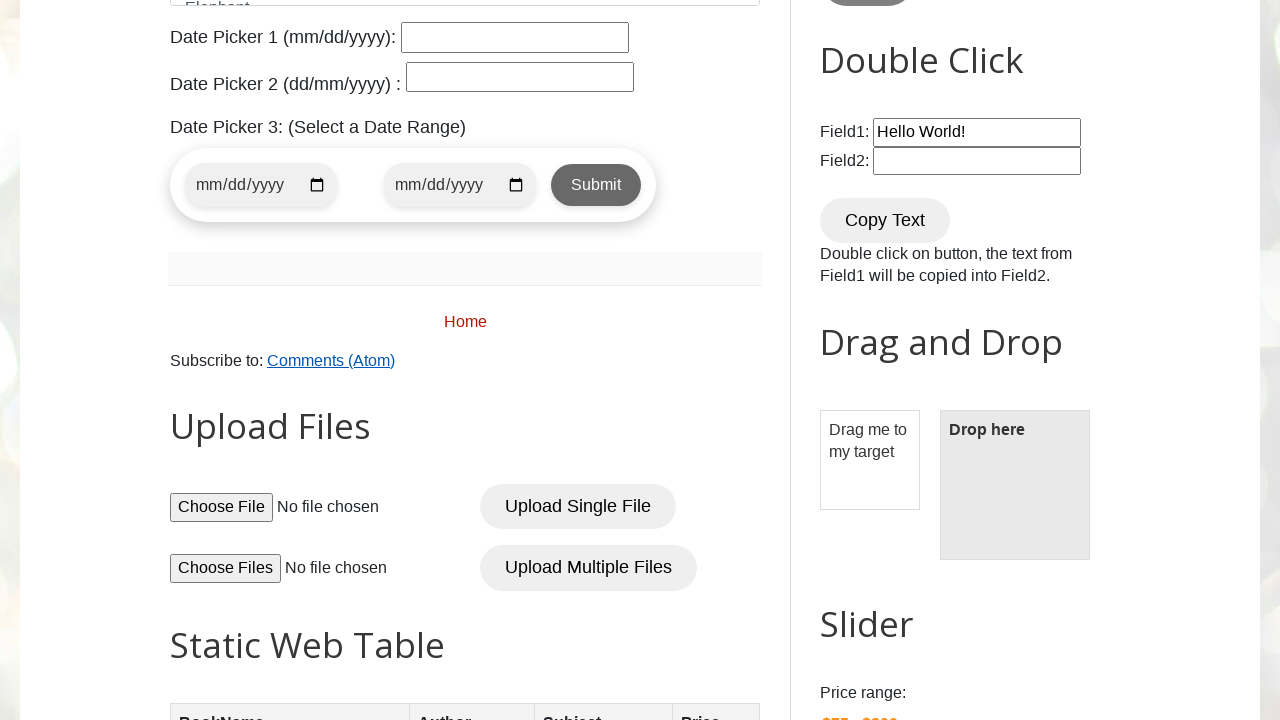

Waited after bringing first tab to front
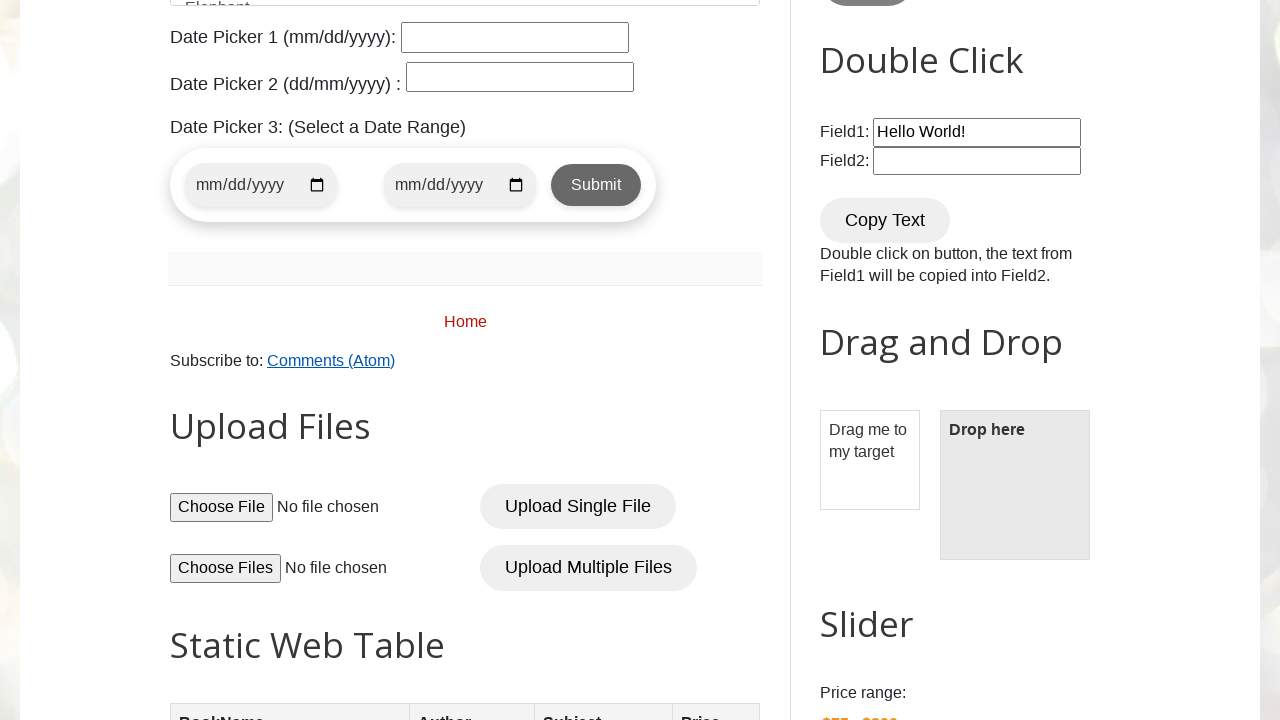

Brought second tab to front
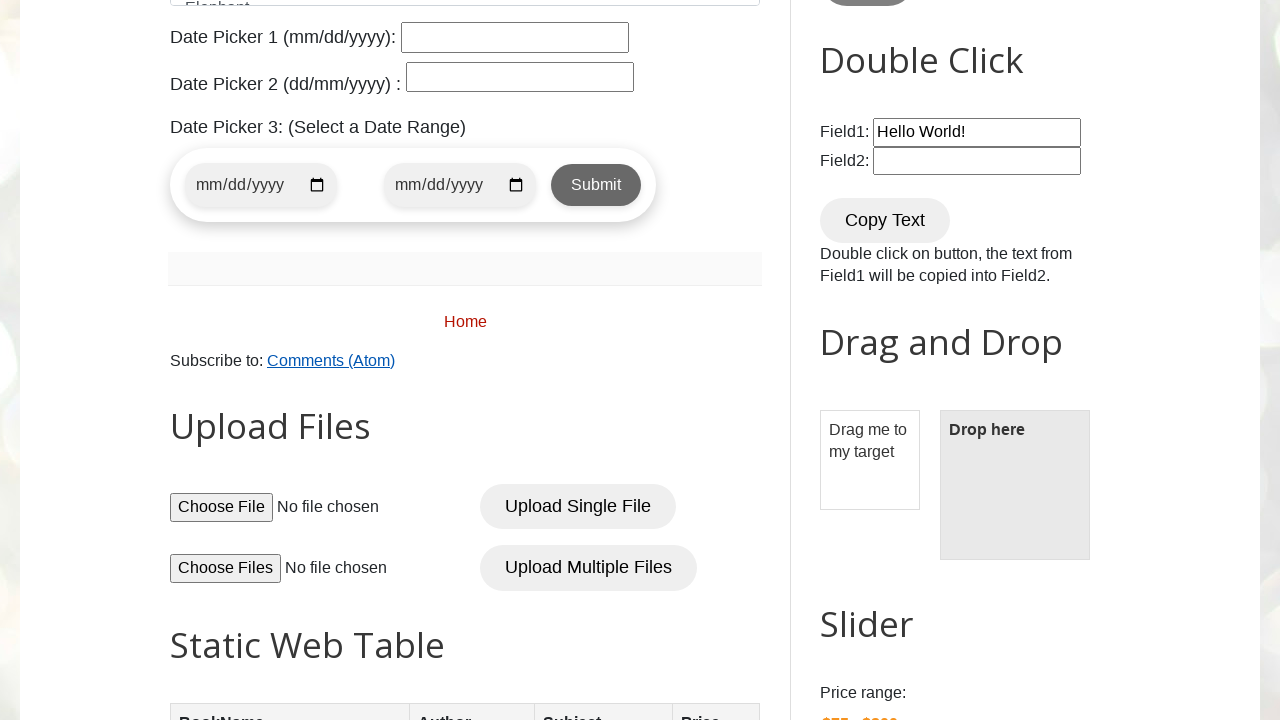

Waited after bringing second tab to front
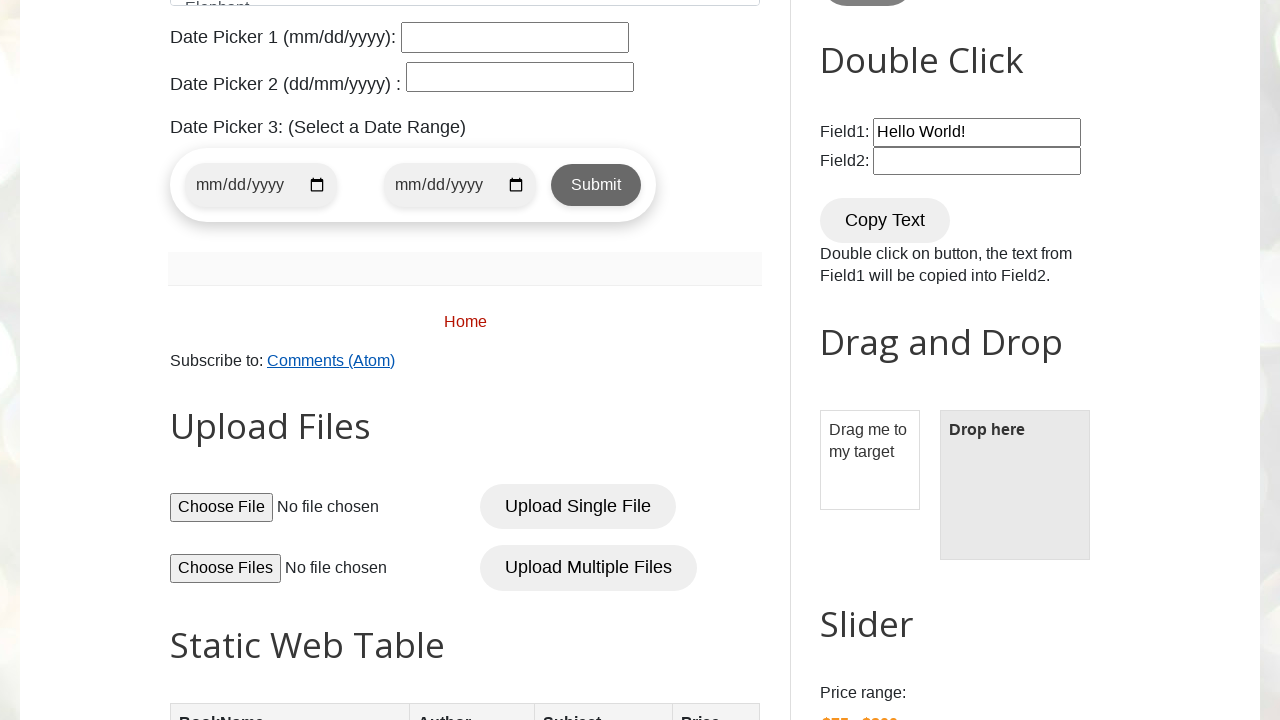

Set viewport size of second tab to 1028x768
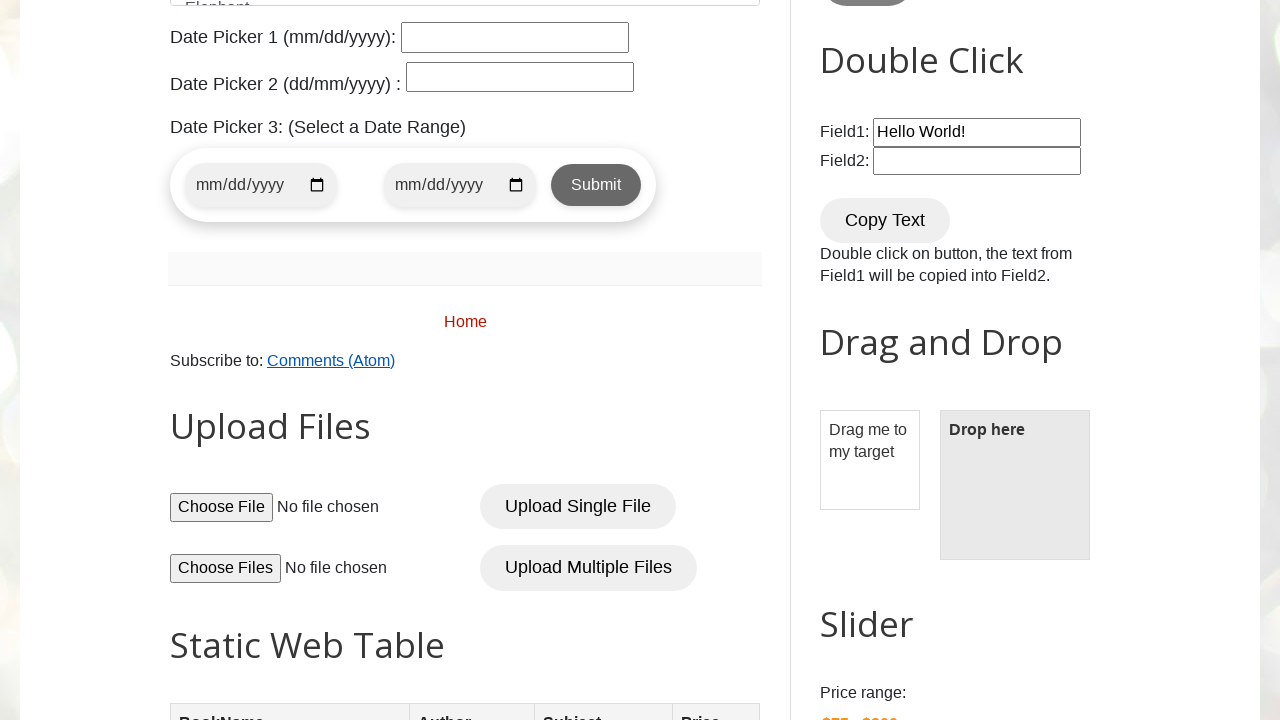

Waited after resizing second tab viewport
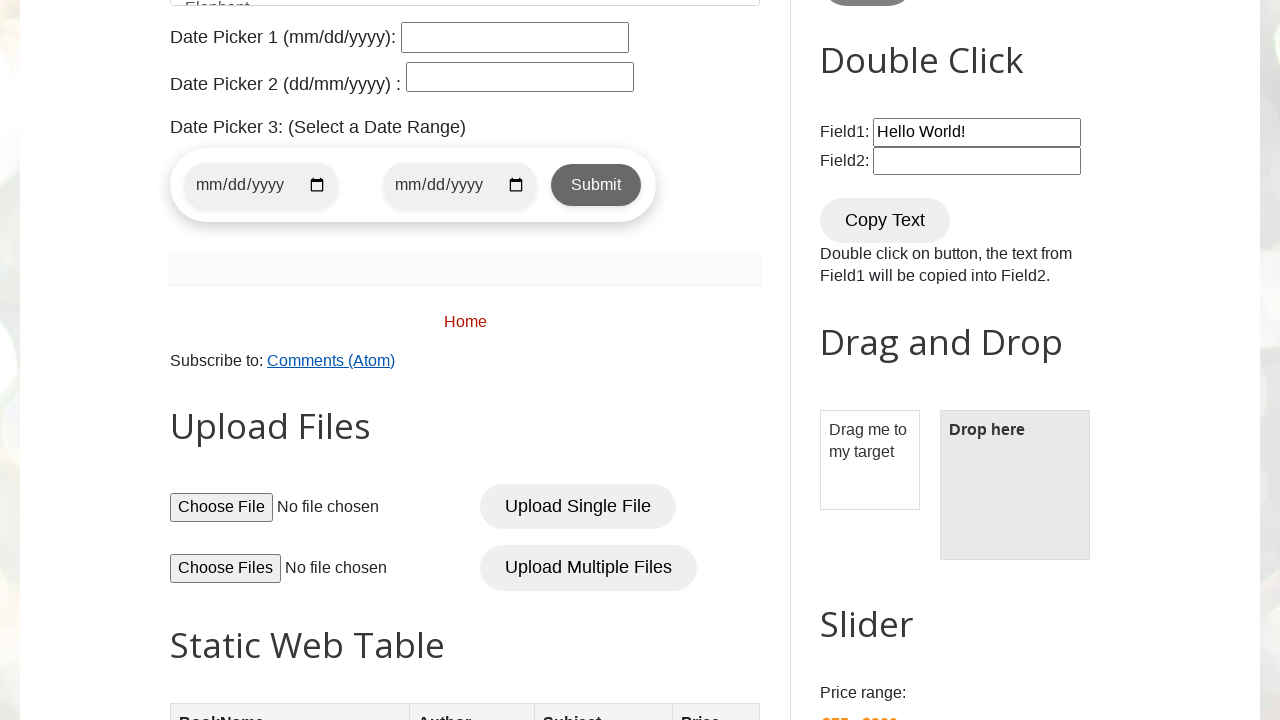

Created a new window/page
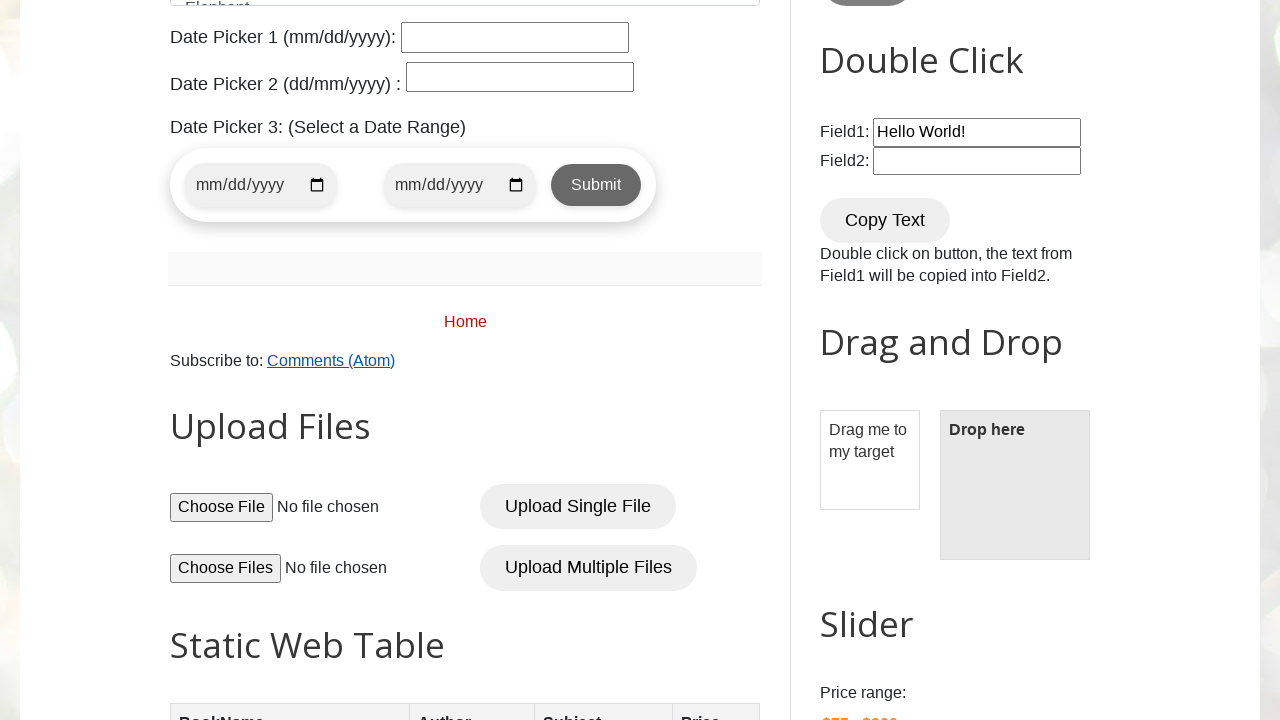

Waited for new window to be ready
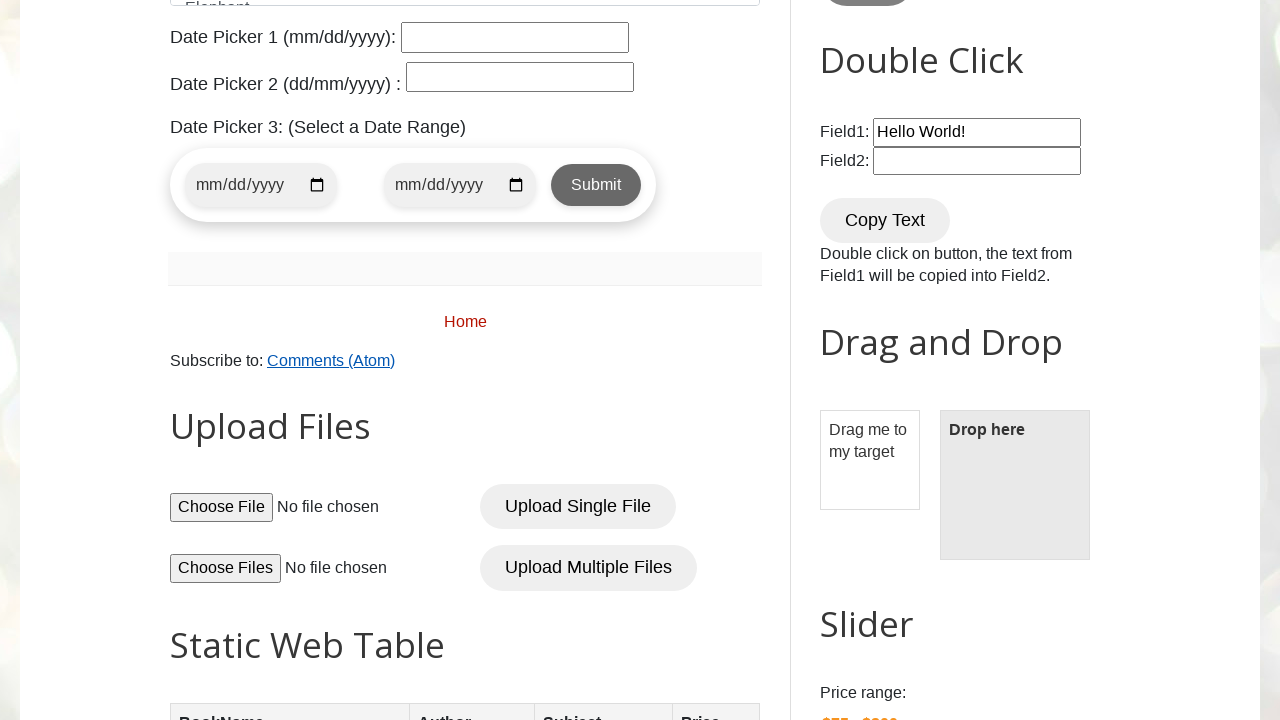

Set new window viewport to full screen size 1920x1080 (simulated maximize)
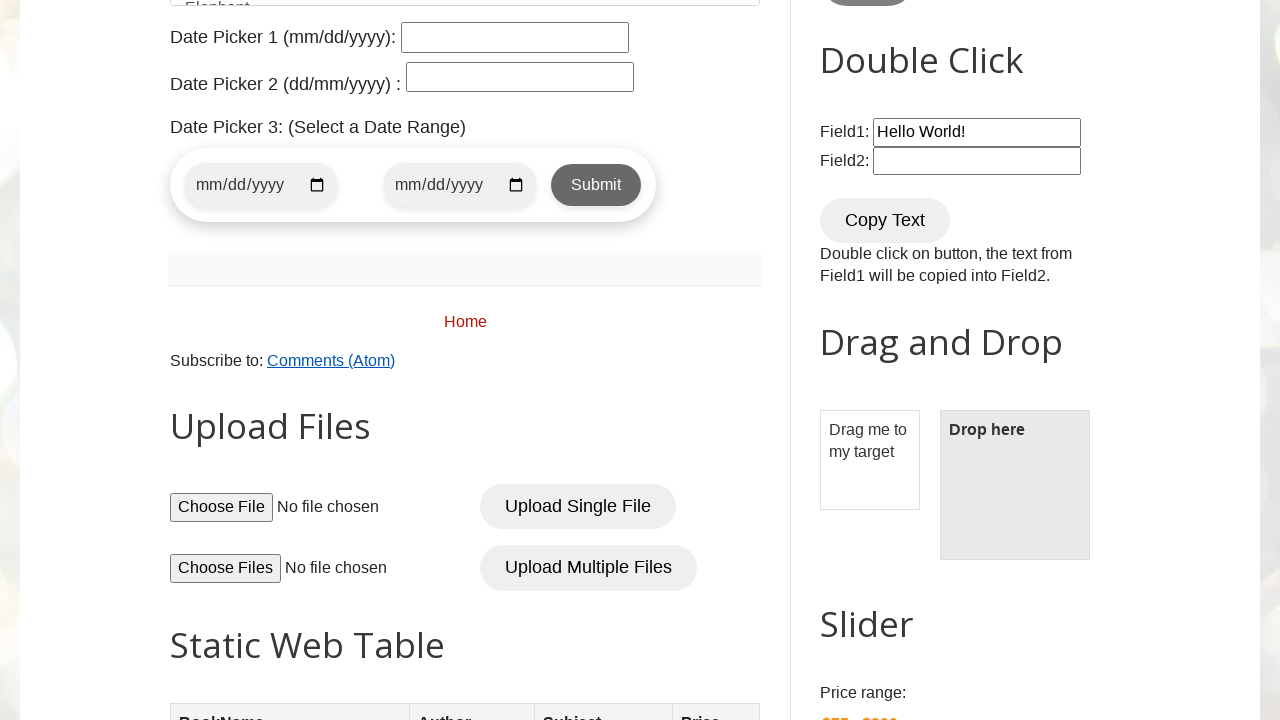

Waited after maximizing window viewport
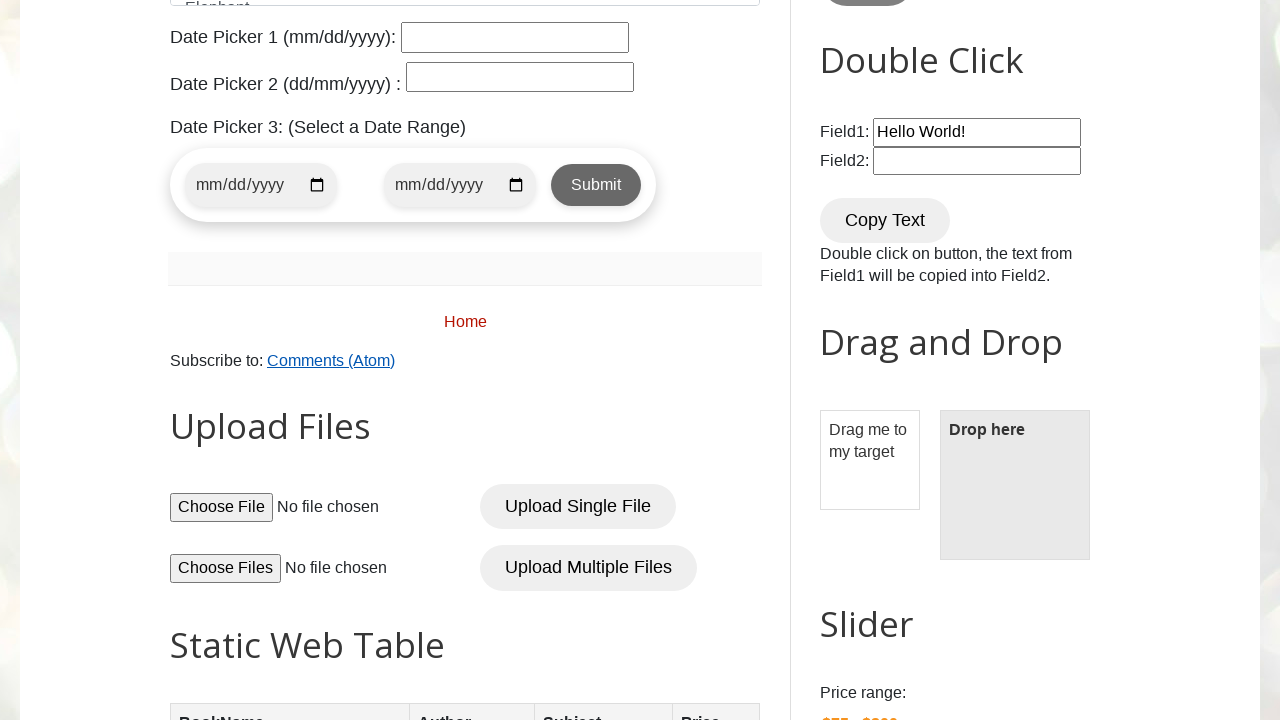

Brought first tab to front to simulate minimize of new window
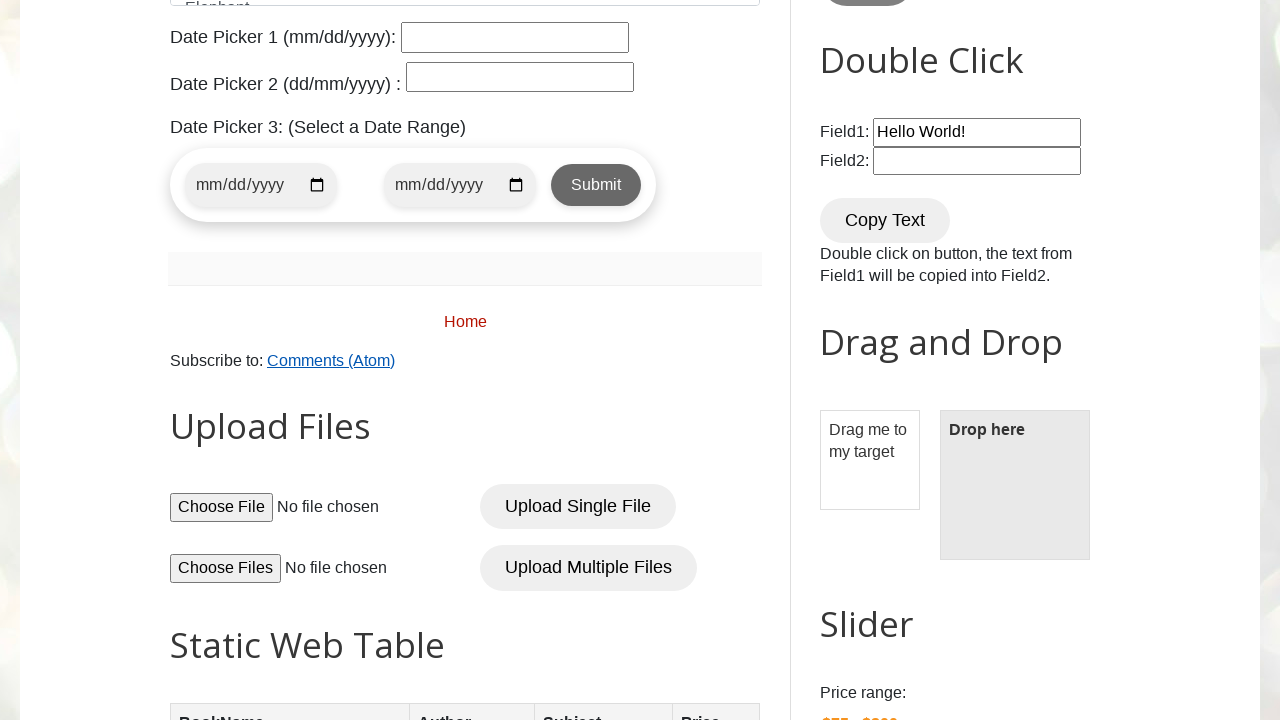

Waited after simulating minimize
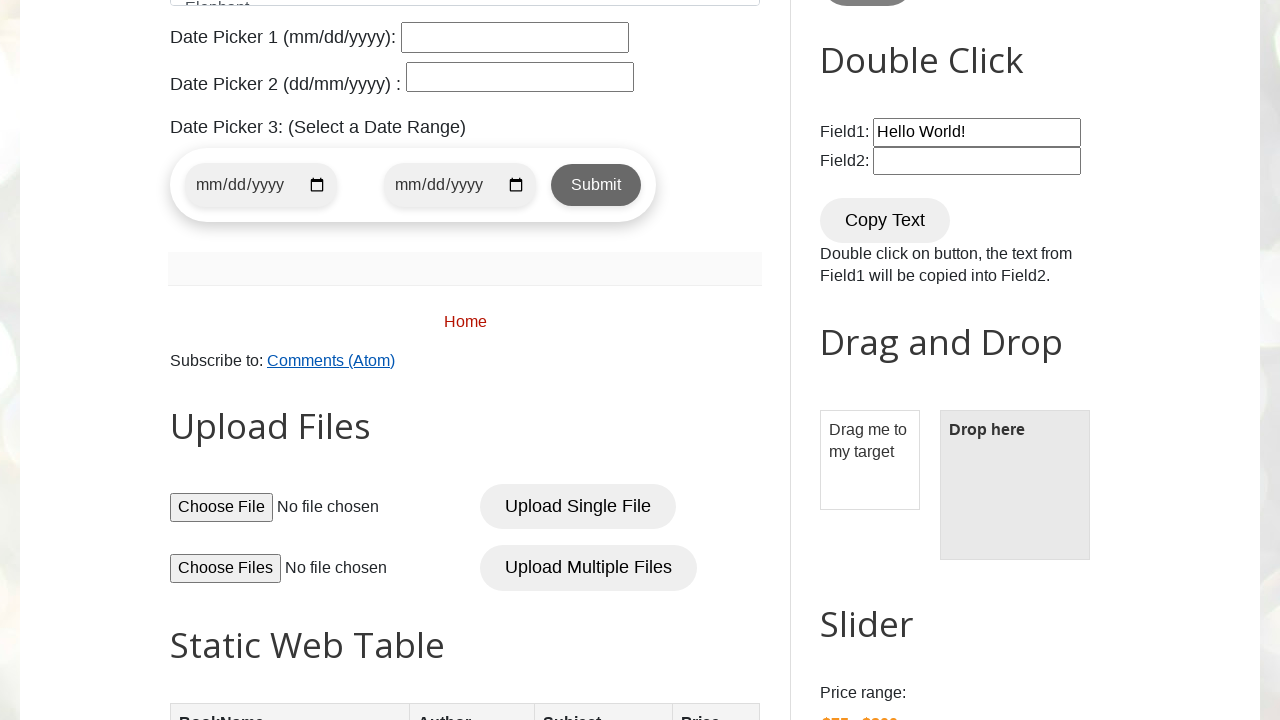

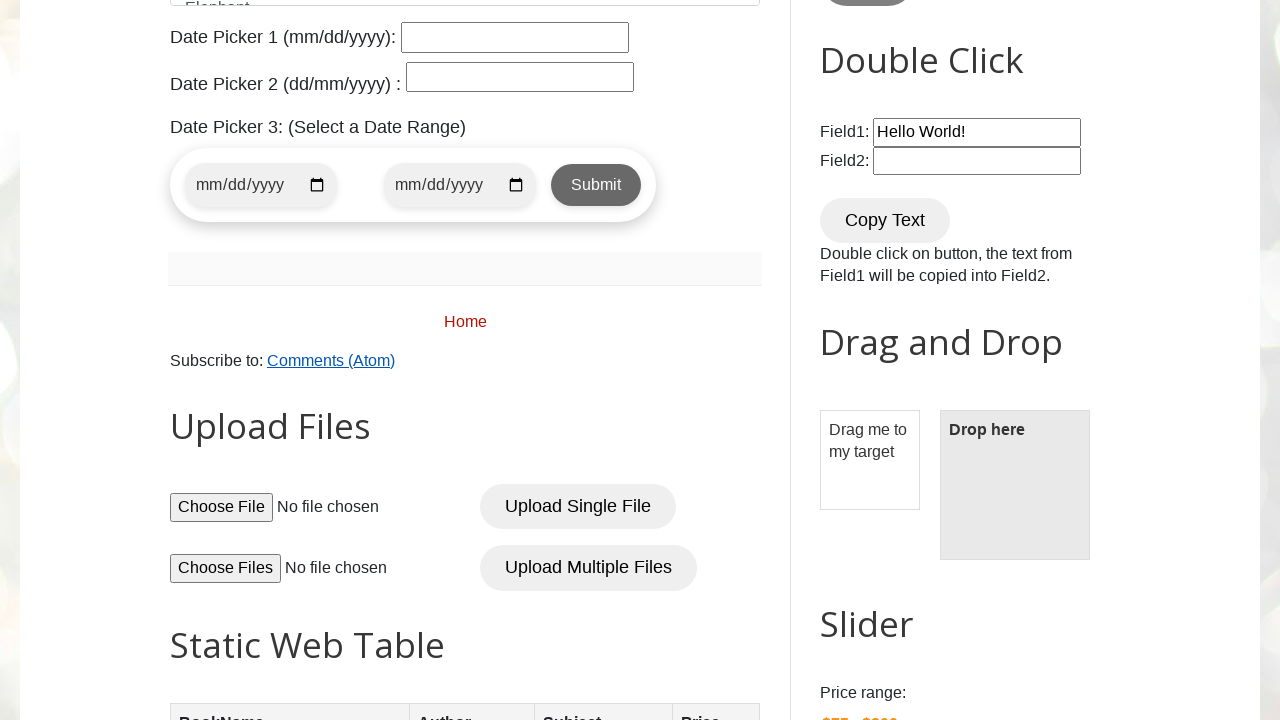